Tests browser window handling by clicking a Twitter link that opens a new window, switching to the child window to verify its URL, closing it, and switching back to the parent window.

Starting URL: https://opensource-demo.orangehrmlive.com/web/index.php/auth/login

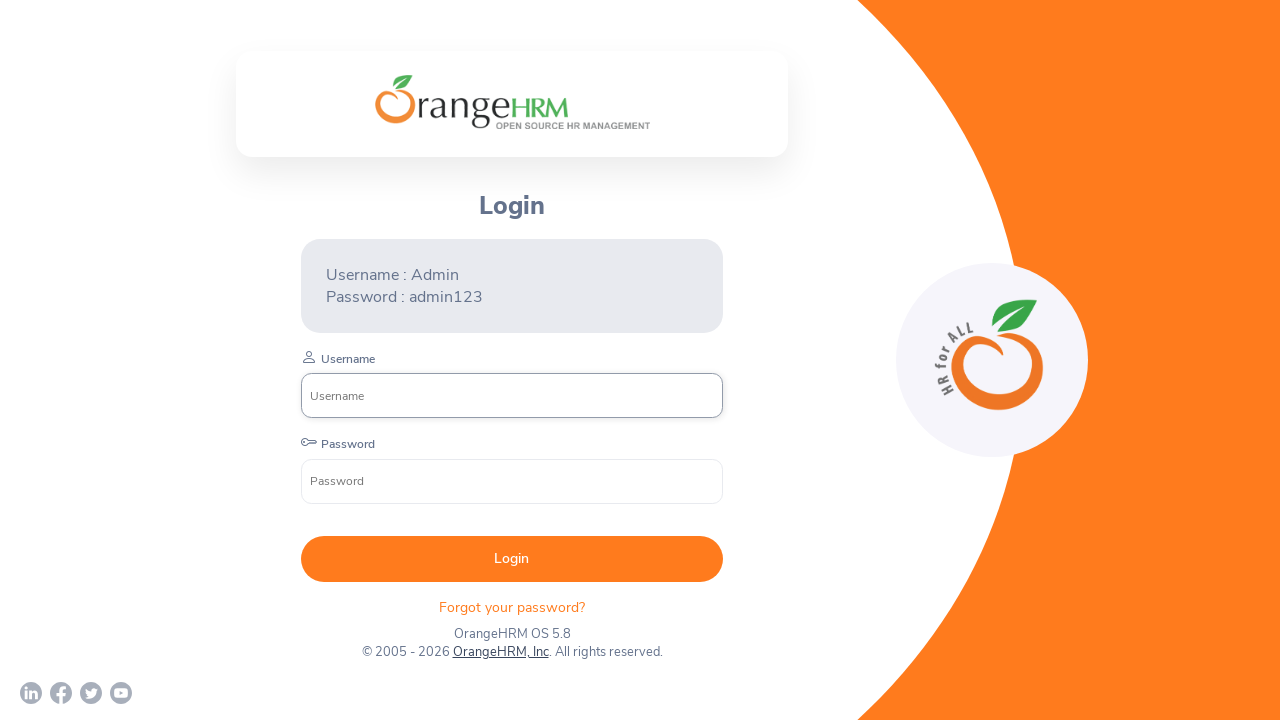

Twitter link became visible
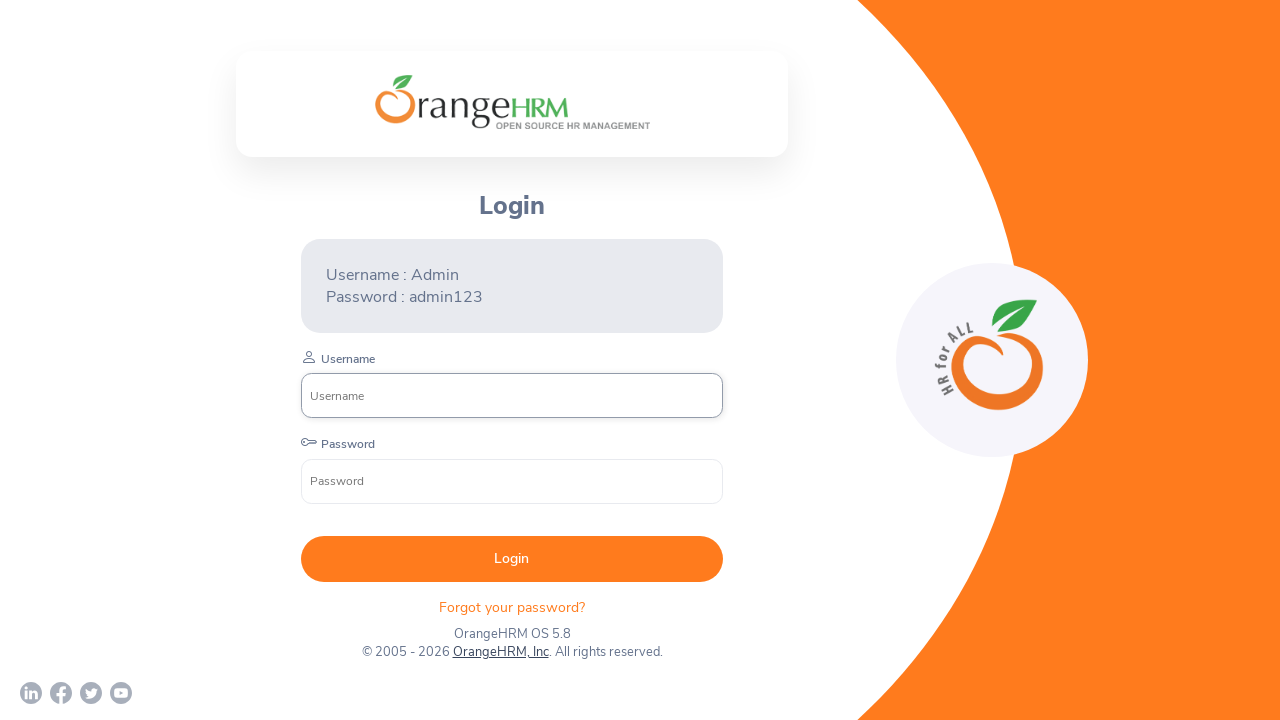

Clicked Twitter link to open new window at (91, 693) on xpath=//a[contains(@href,'twitter')]
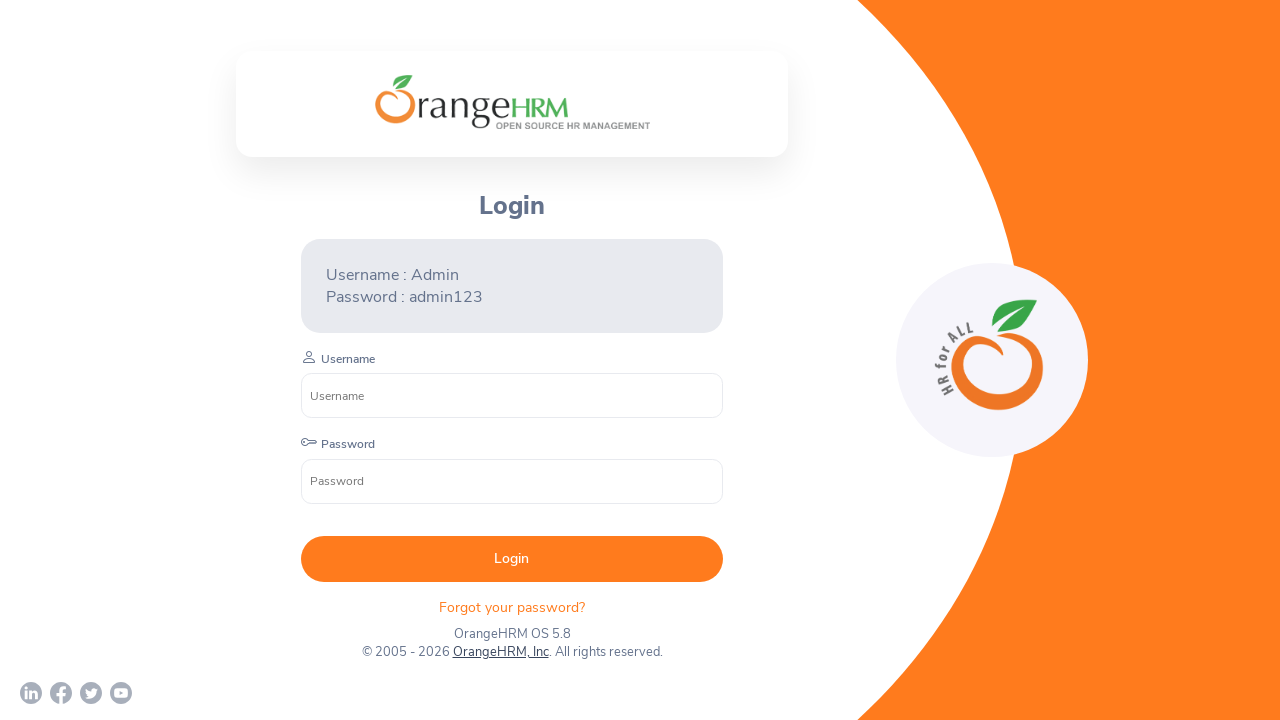

New child window/page obtained
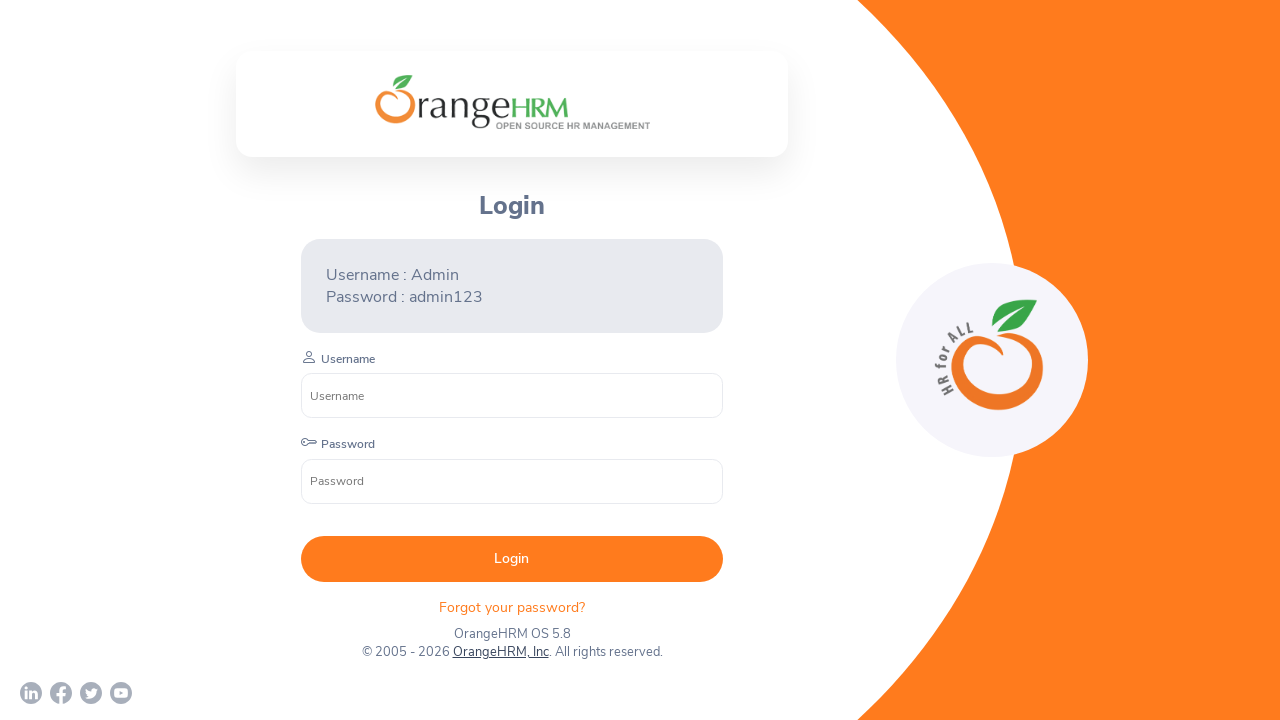

Child page loaded successfully
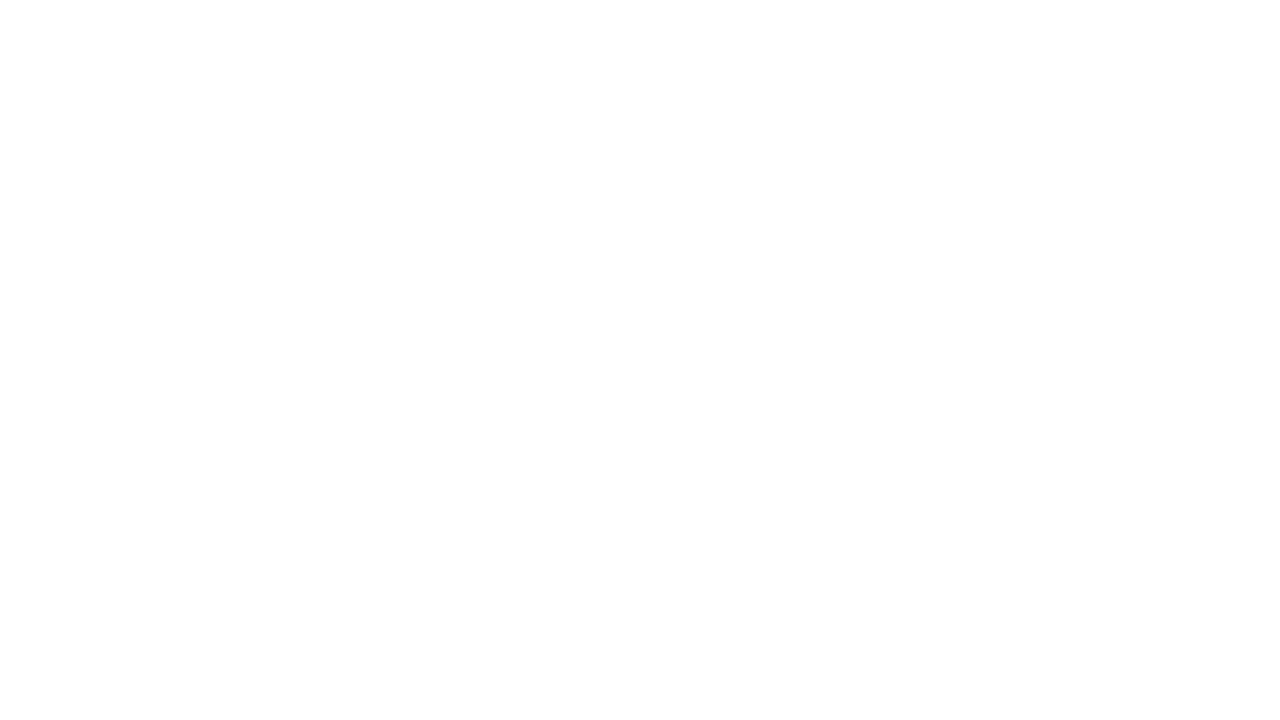

Verified child page URL: chrome-error://chromewebdata/
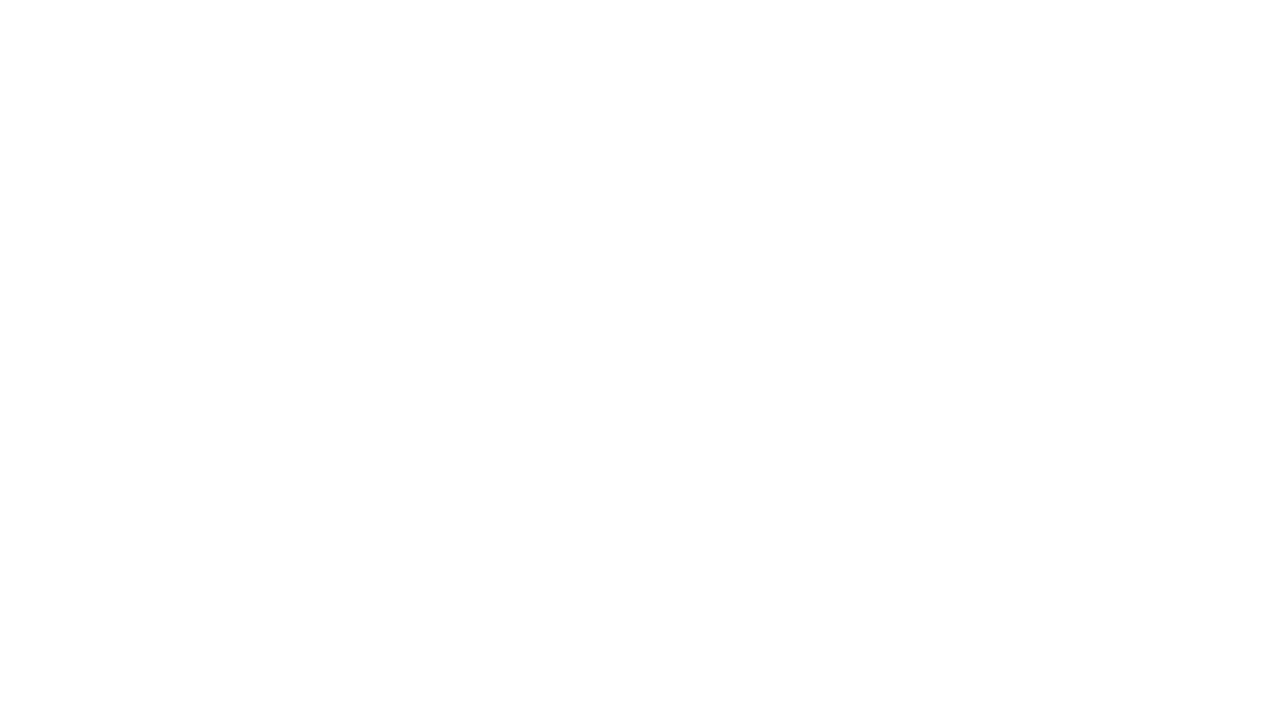

Closed child window
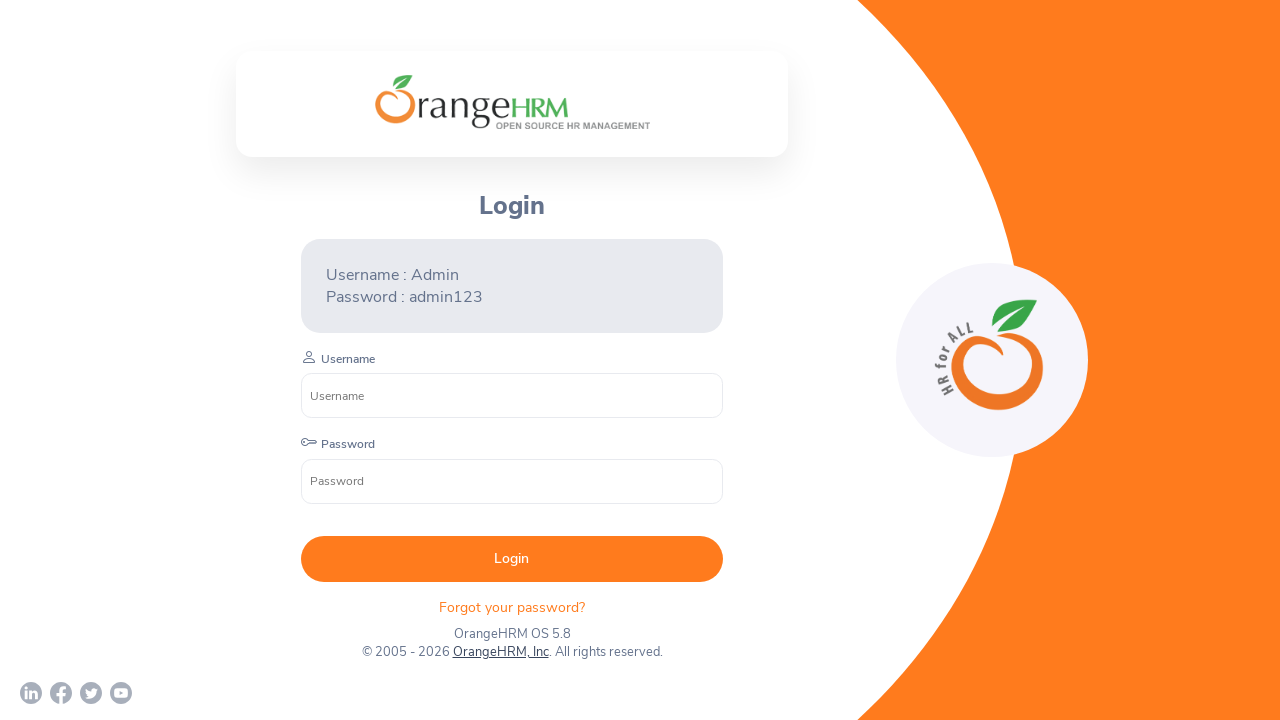

Verified parent window is active with URL: https://opensource-demo.orangehrmlive.com/web/index.php/auth/login
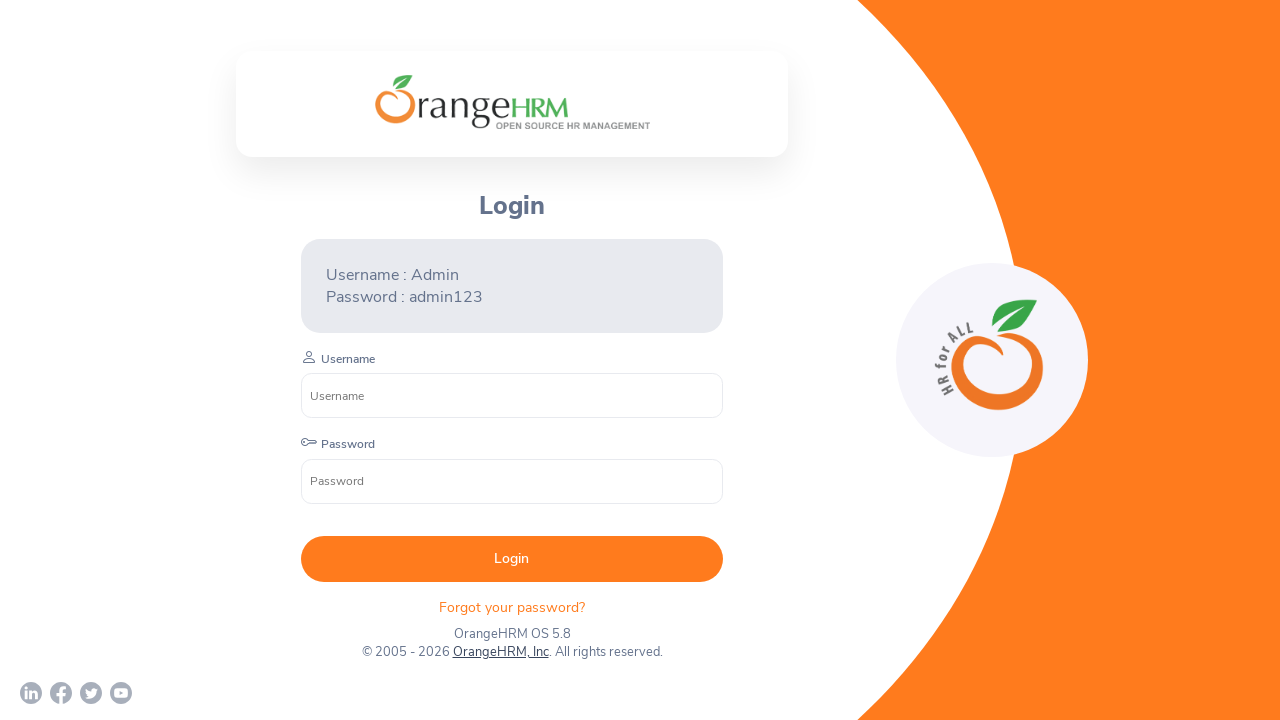

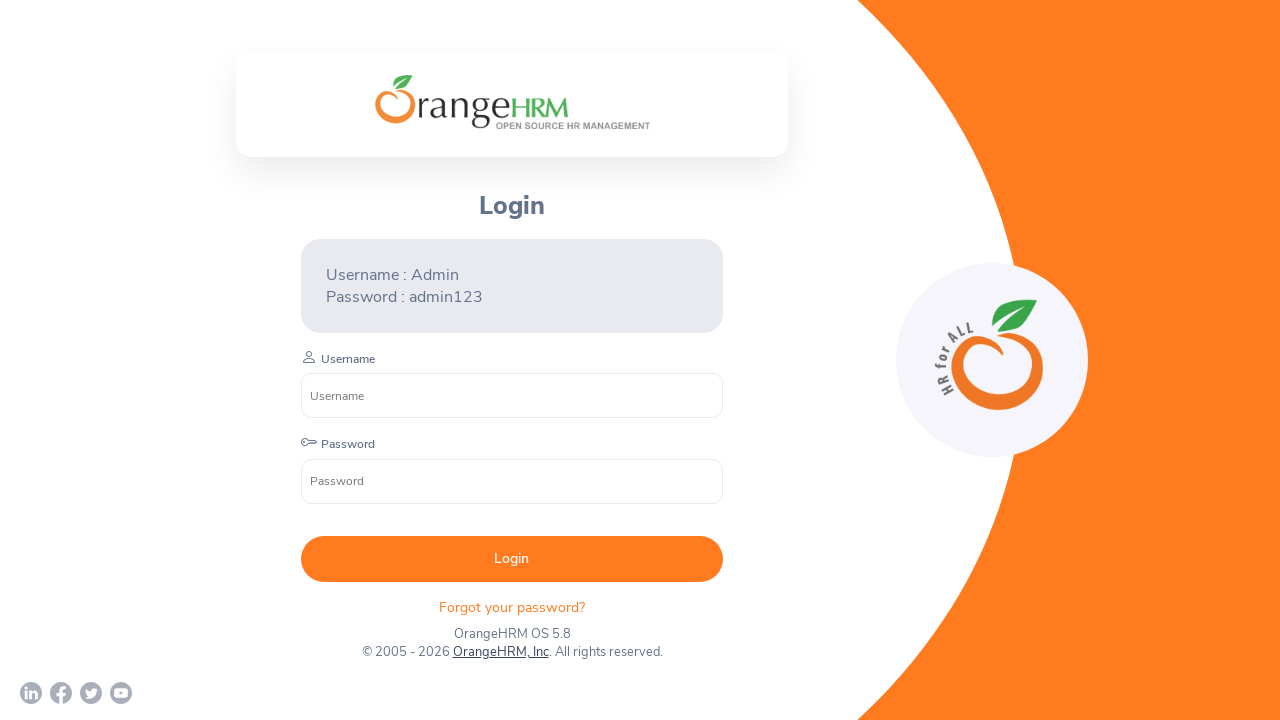